Tests handling of JavaScript alert by clicking a button that triggers an alert and then accepting it

Starting URL: https://demo.automationtesting.in/Alerts.html

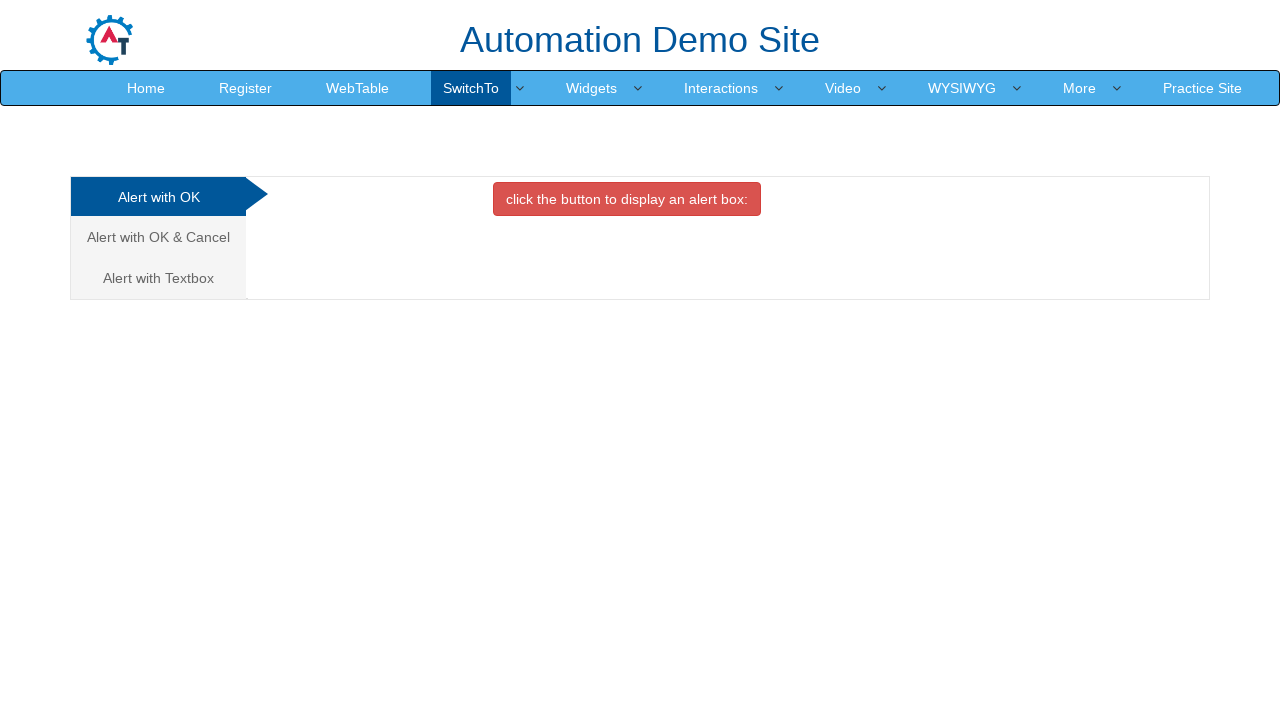

Clicked button to trigger JavaScript alert at (627, 199) on xpath=//*[@id='OKTab']/button
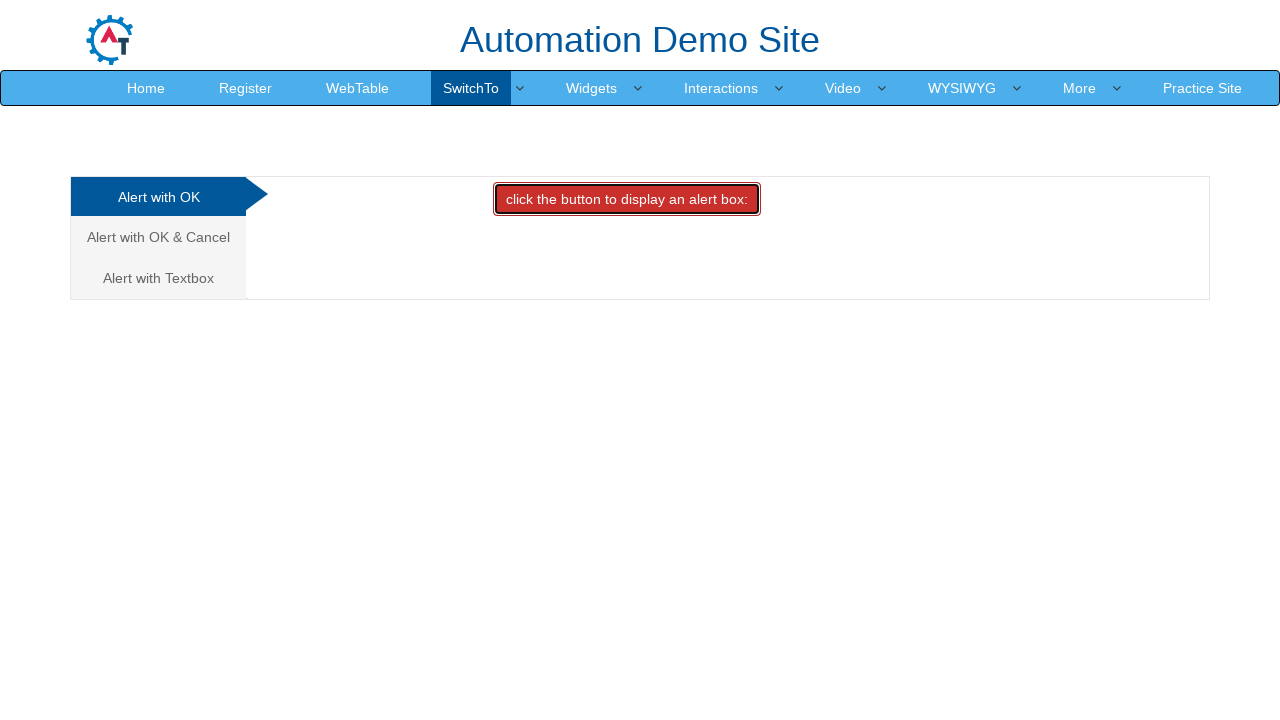

Set up dialog handler to accept alerts
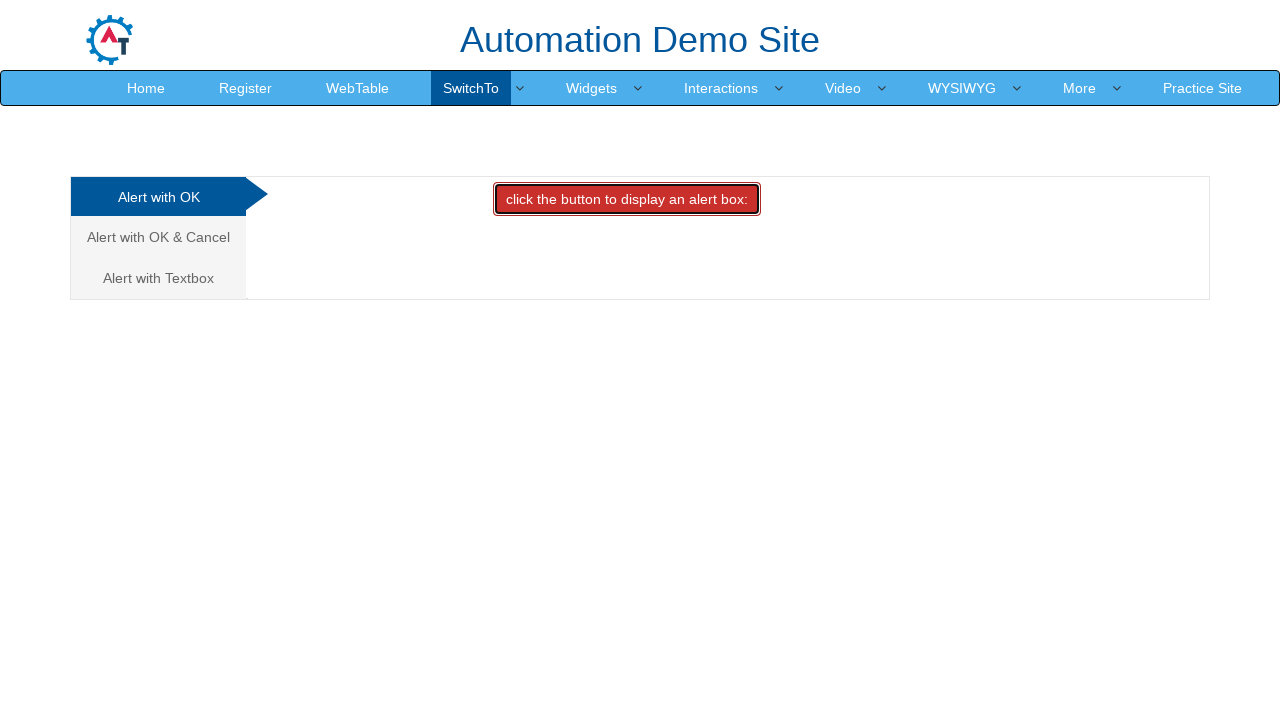

Clicked button again to trigger alert (alternative approach) at (627, 199) on xpath=//*[@id='OKTab']/button
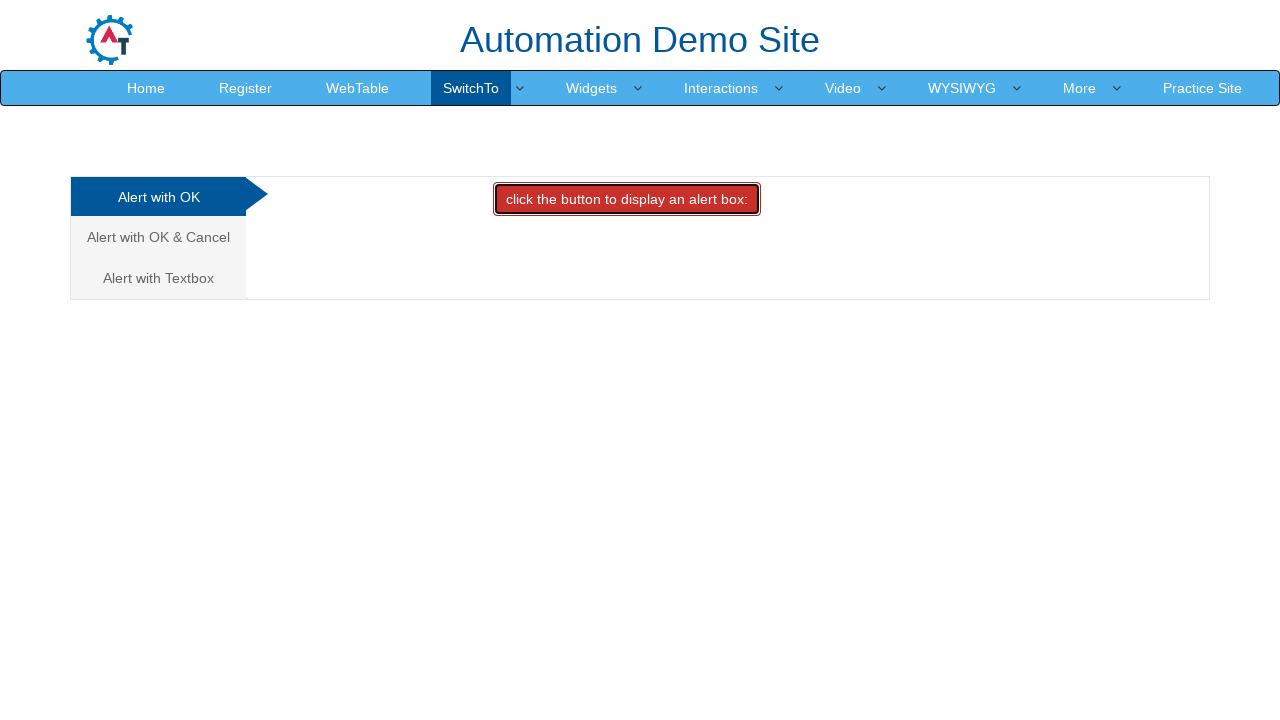

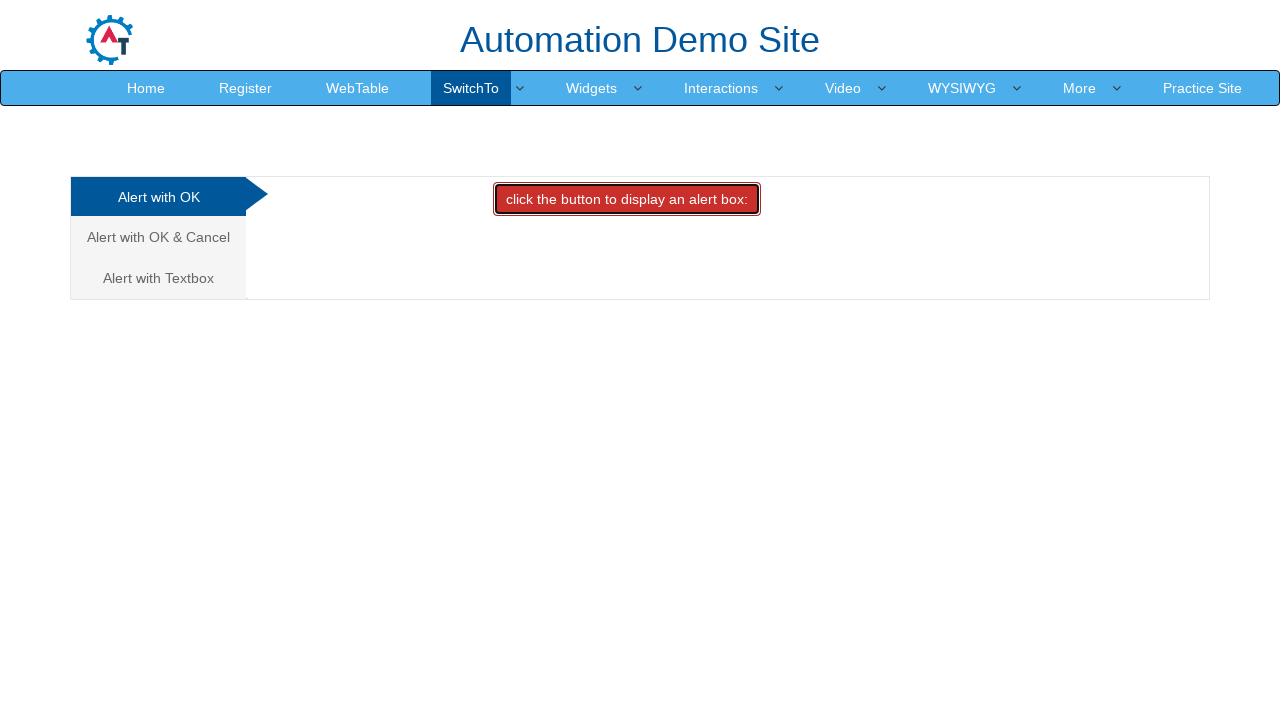